Navigates to a stock page on Investing.com and waits for the price element to load.

Starting URL: https://pl.investing.com/equities/apple-computer-inc

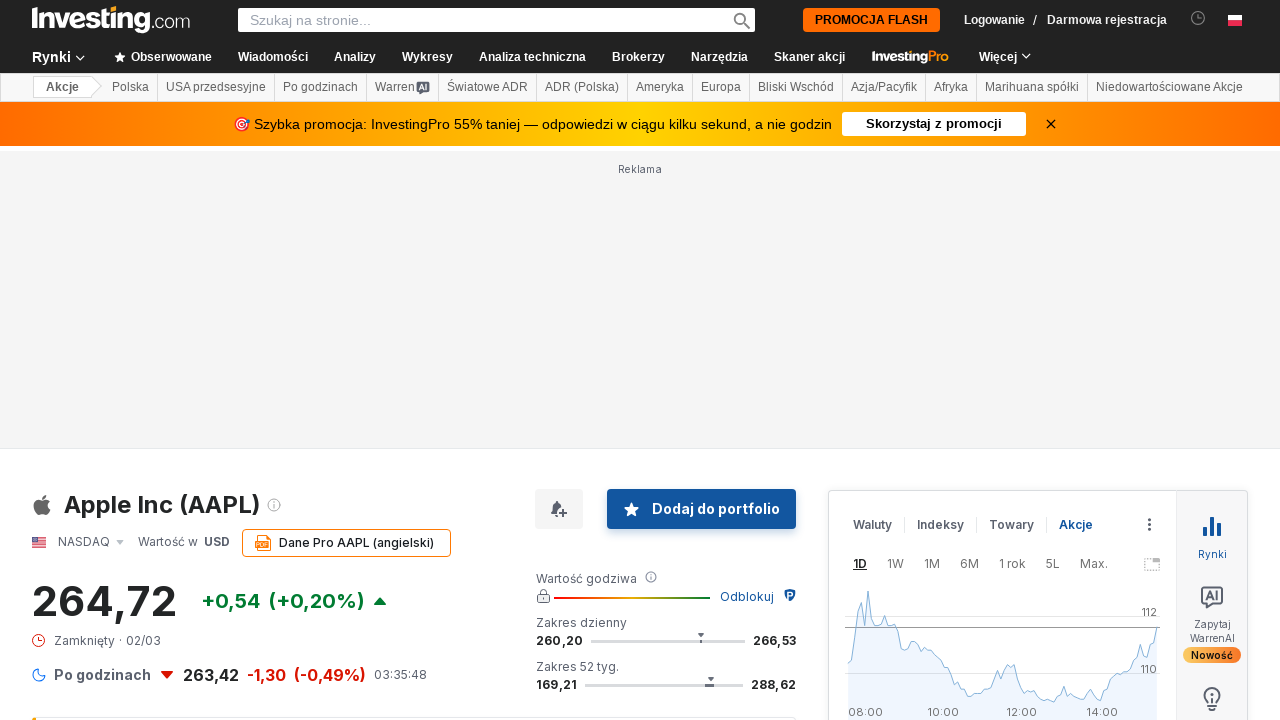

Navigated to Apple stock page on Investing.com
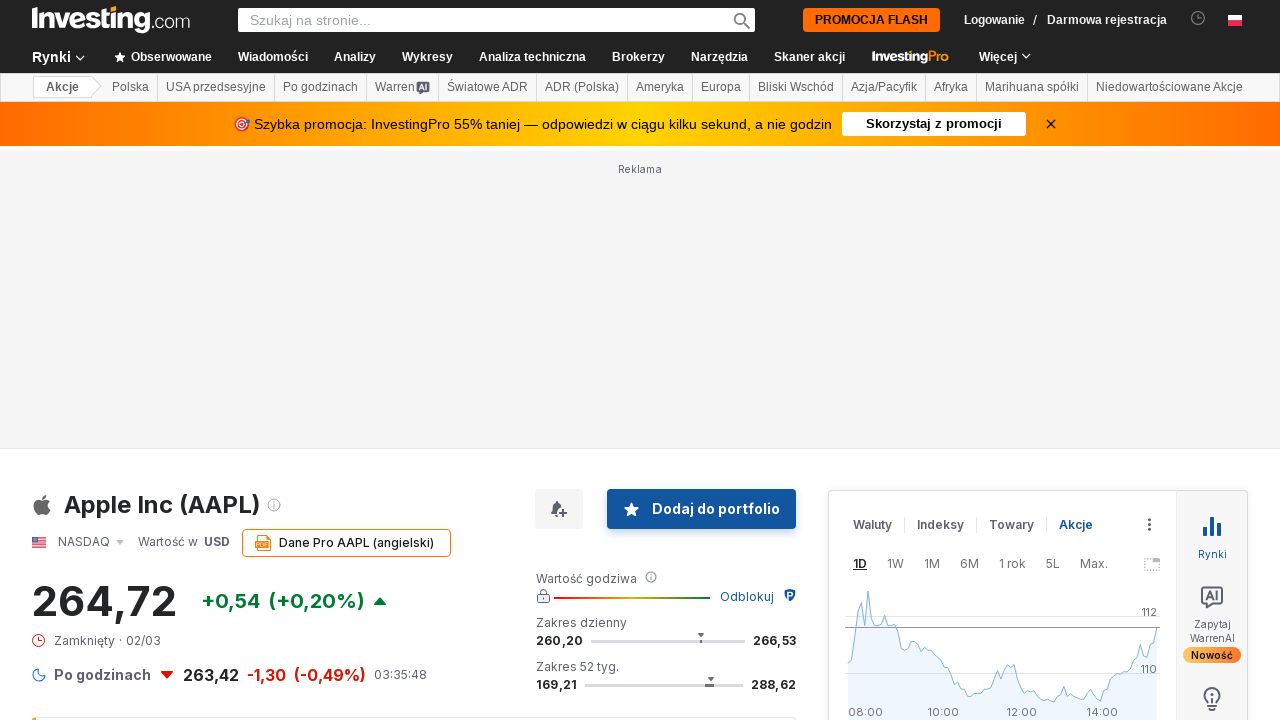

Price element loaded on the stock page
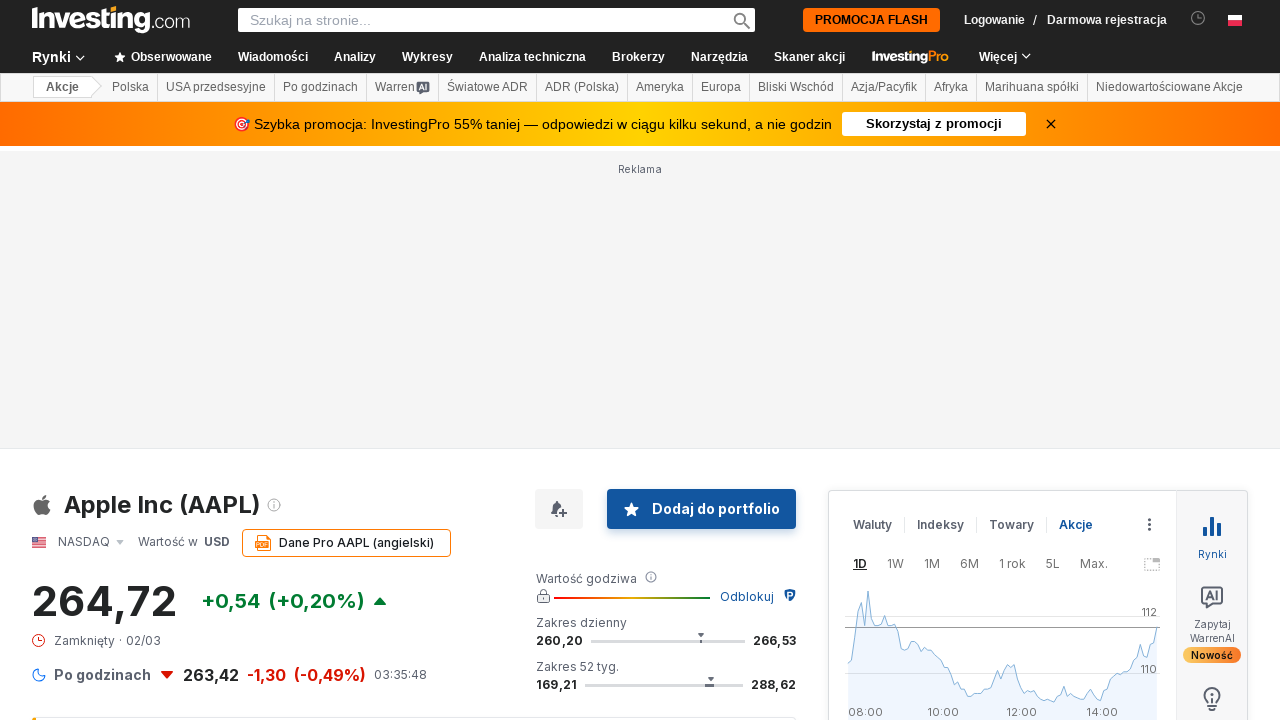

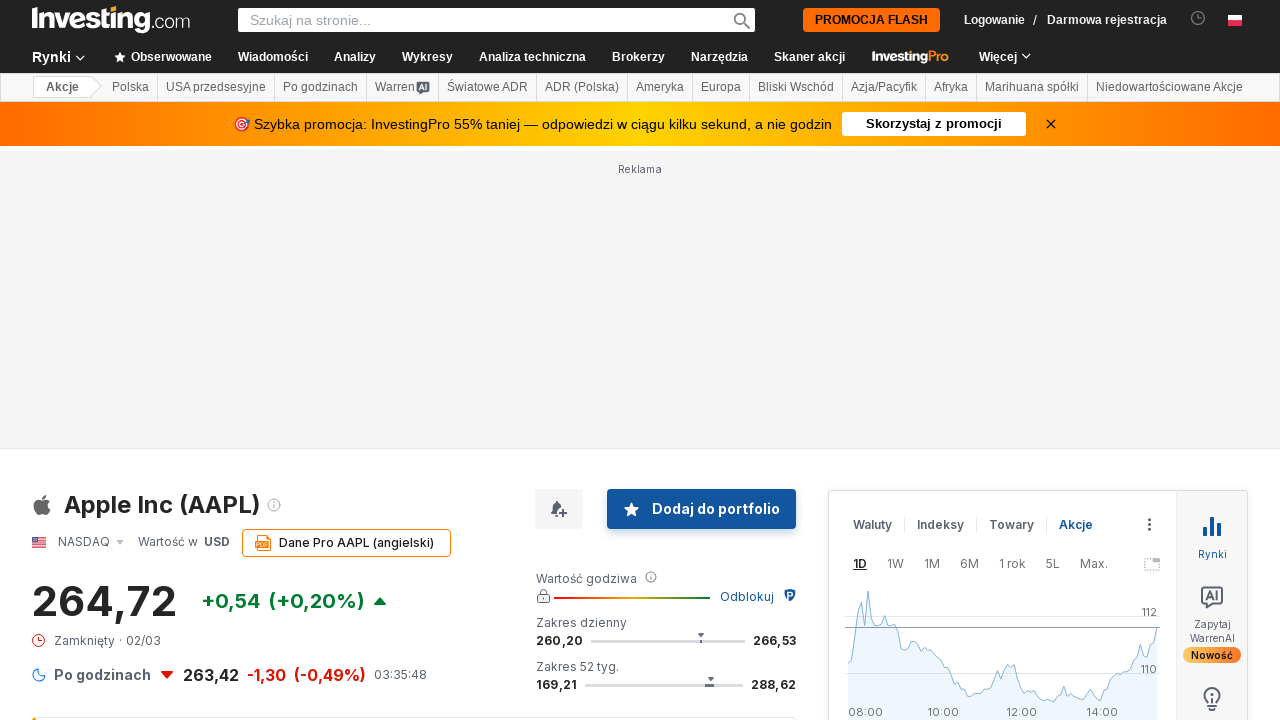